Tests iframe switching functionality by navigating through nested iframes on w3schools' try-it editor and verifying a menu button's title attribute equals "Menu".

Starting URL: https://www.w3schools.com/tags/tryit.asp?filename=tryhtml_iframe

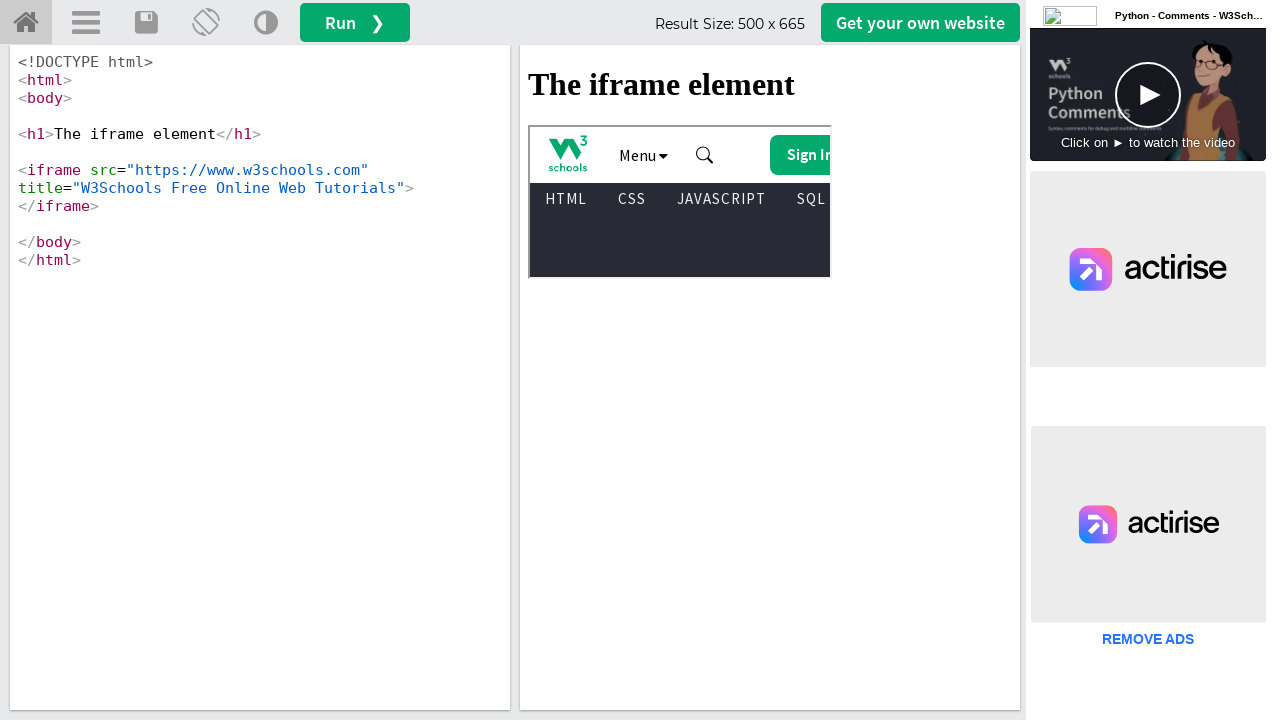

Navigated to w3schools try-it editor with iframe example
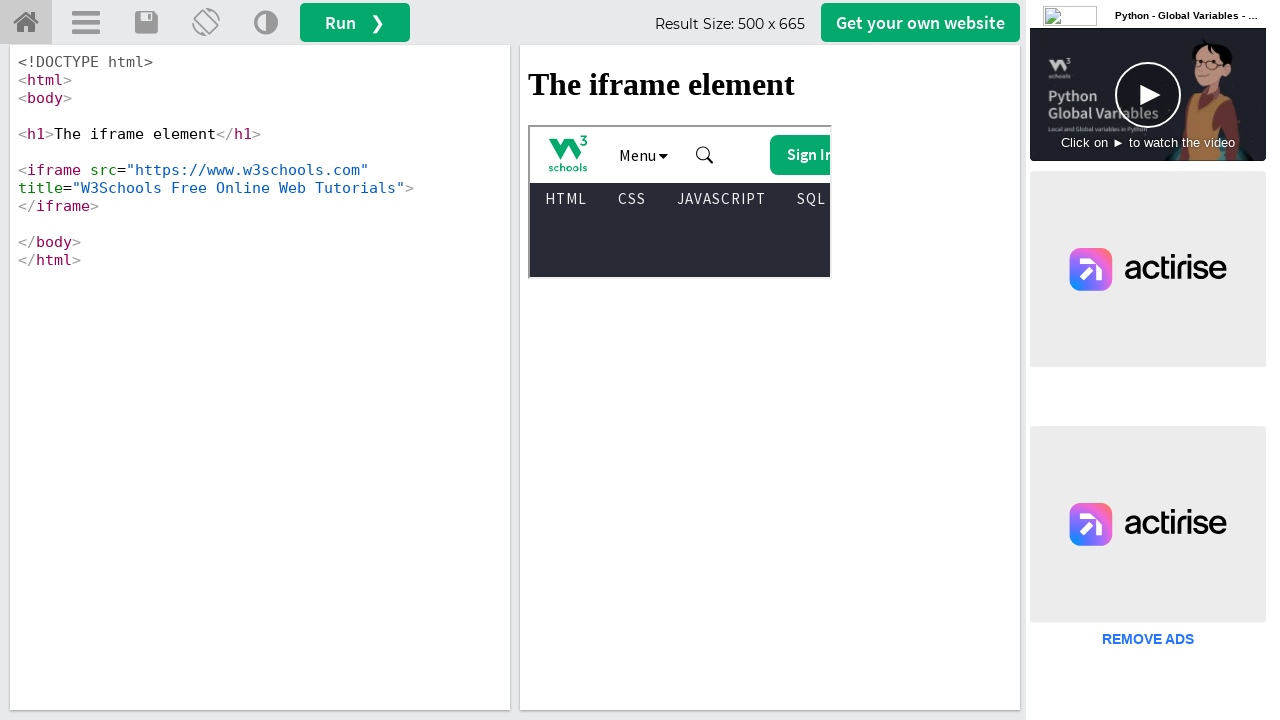

Located the iframeResult frame
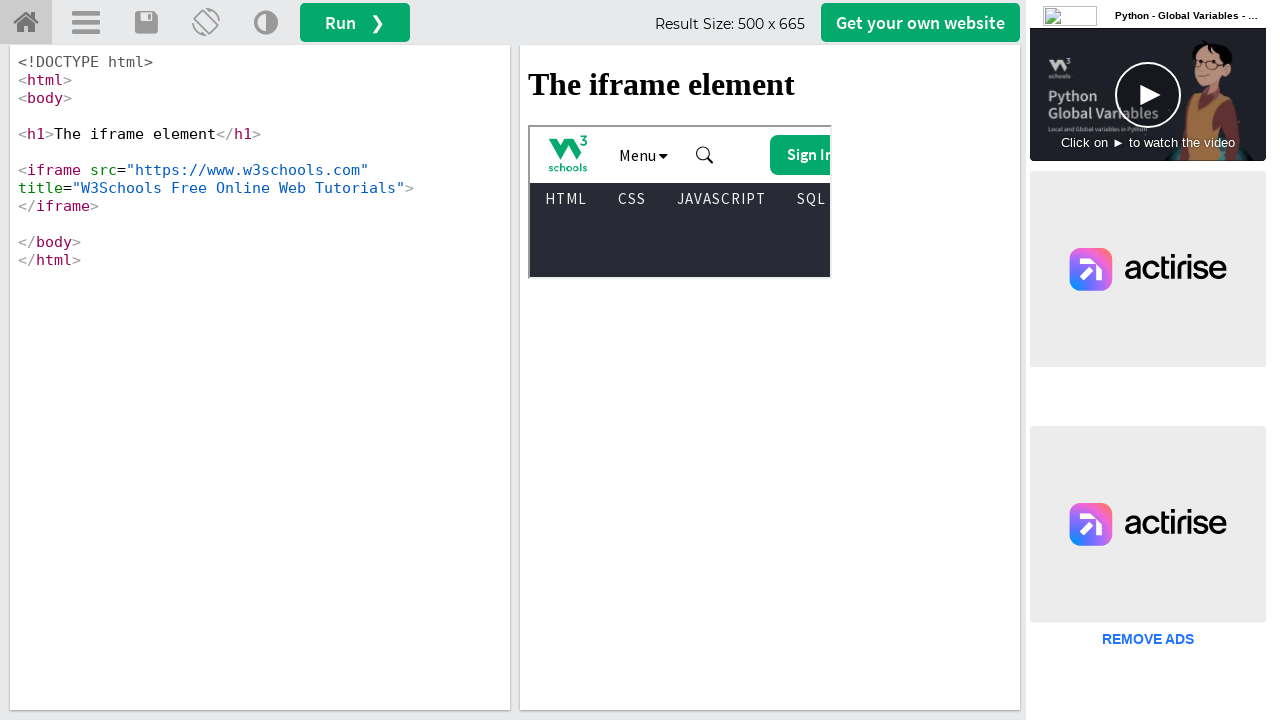

Located the nested w3schools iframe within iframeResult
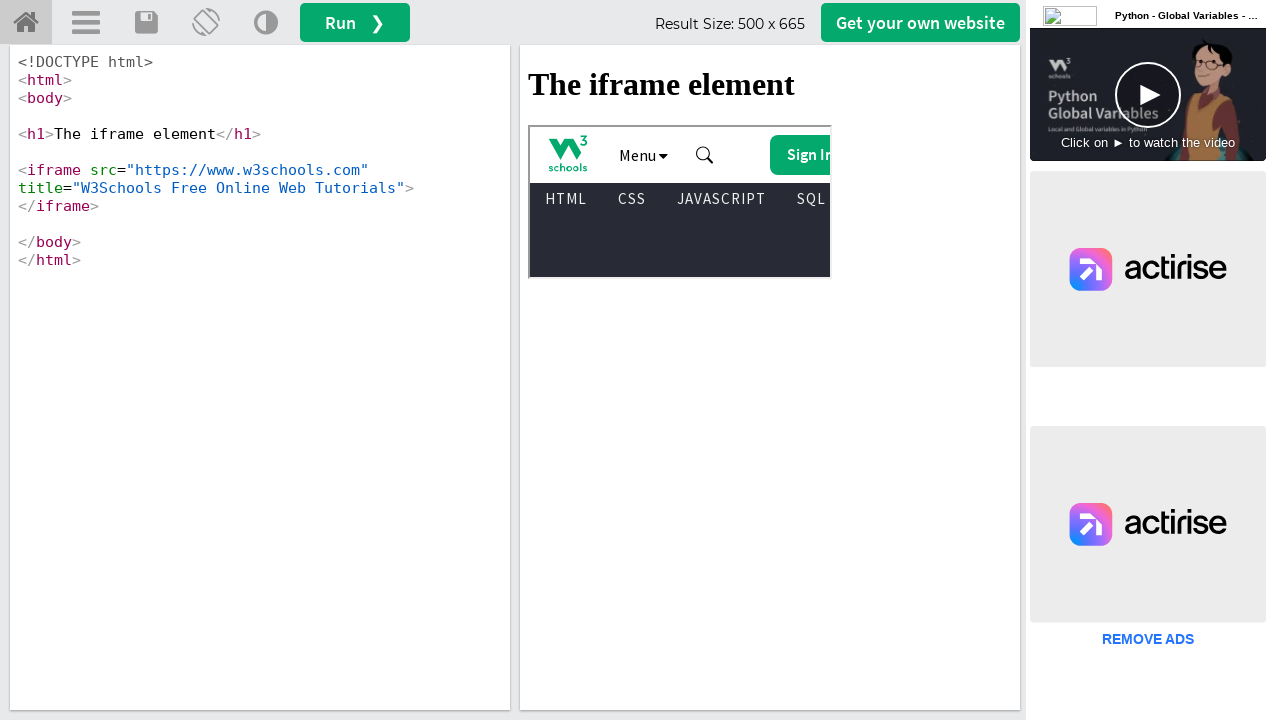

Located the menu button element within the nested iframe
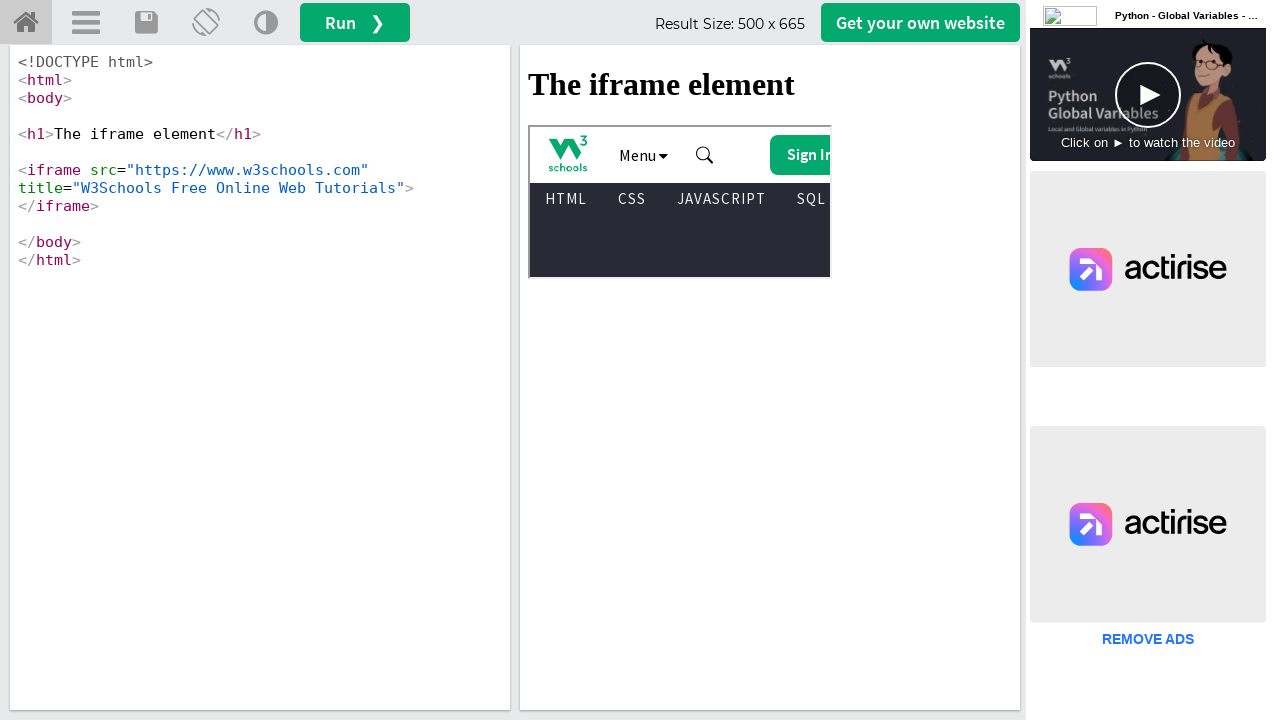

Menu button became visible
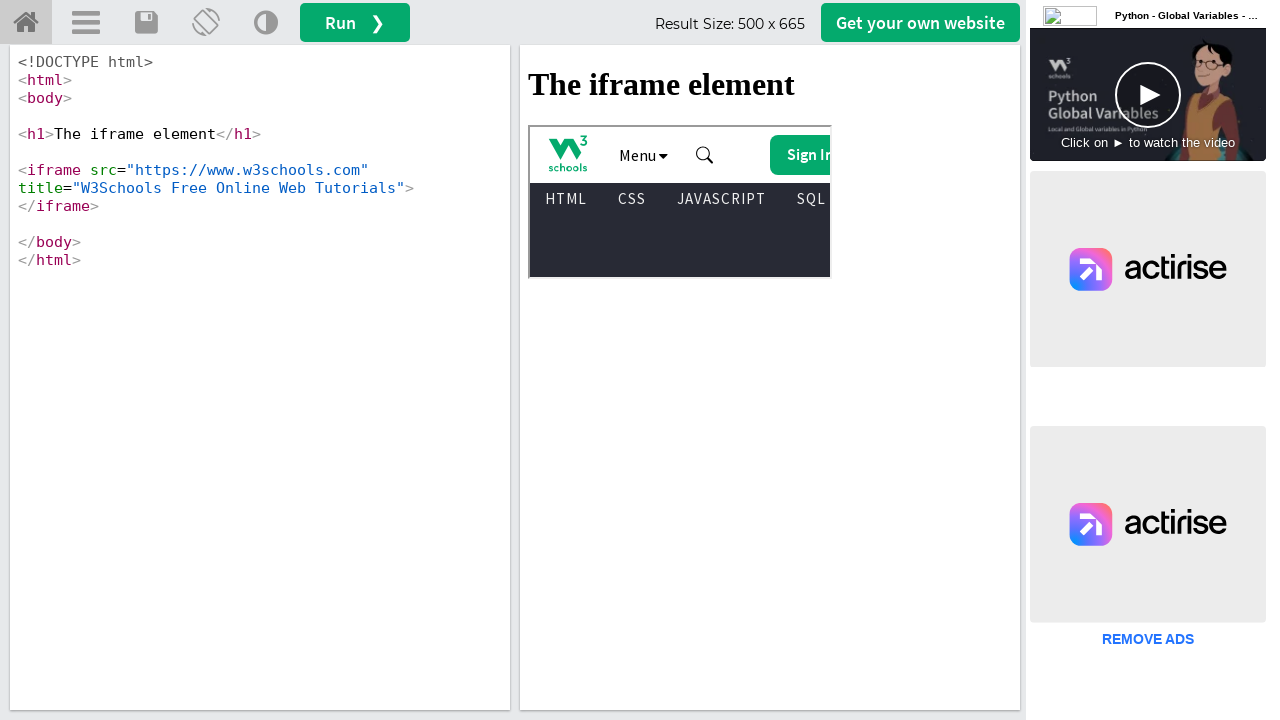

Retrieved menu button title attribute: 'Menu'
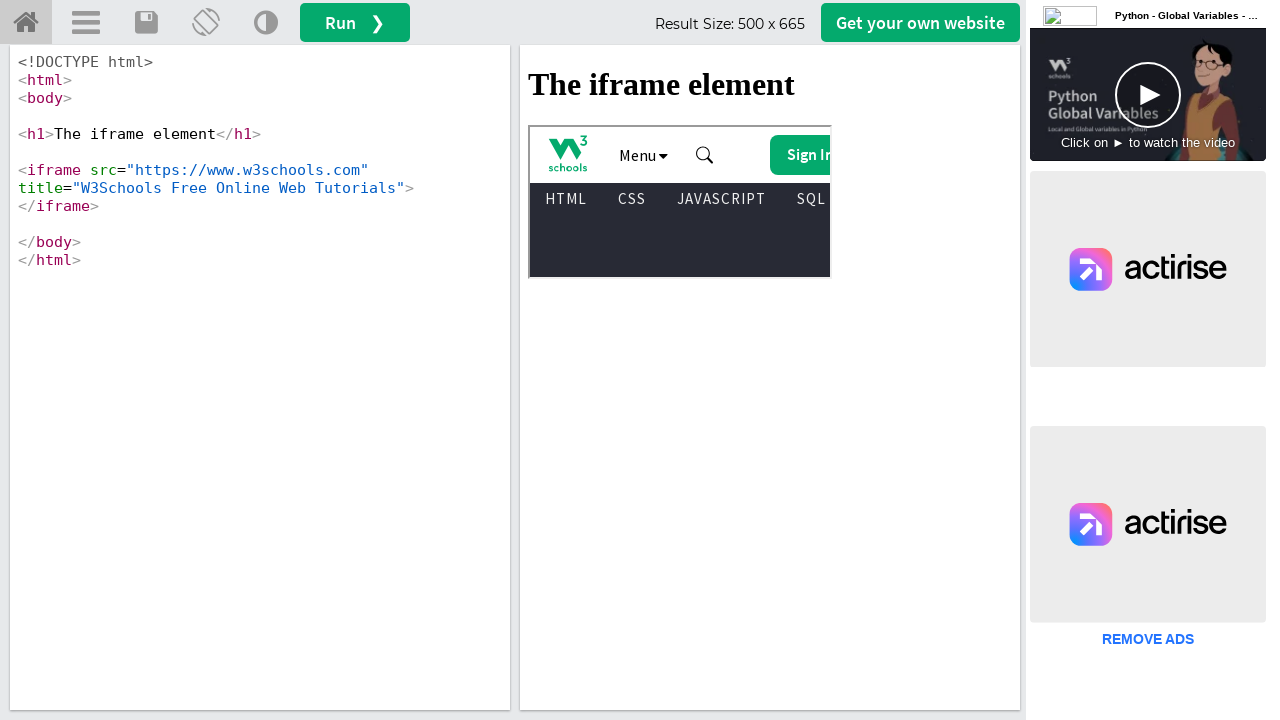

Verified menu button title attribute equals 'Menu'
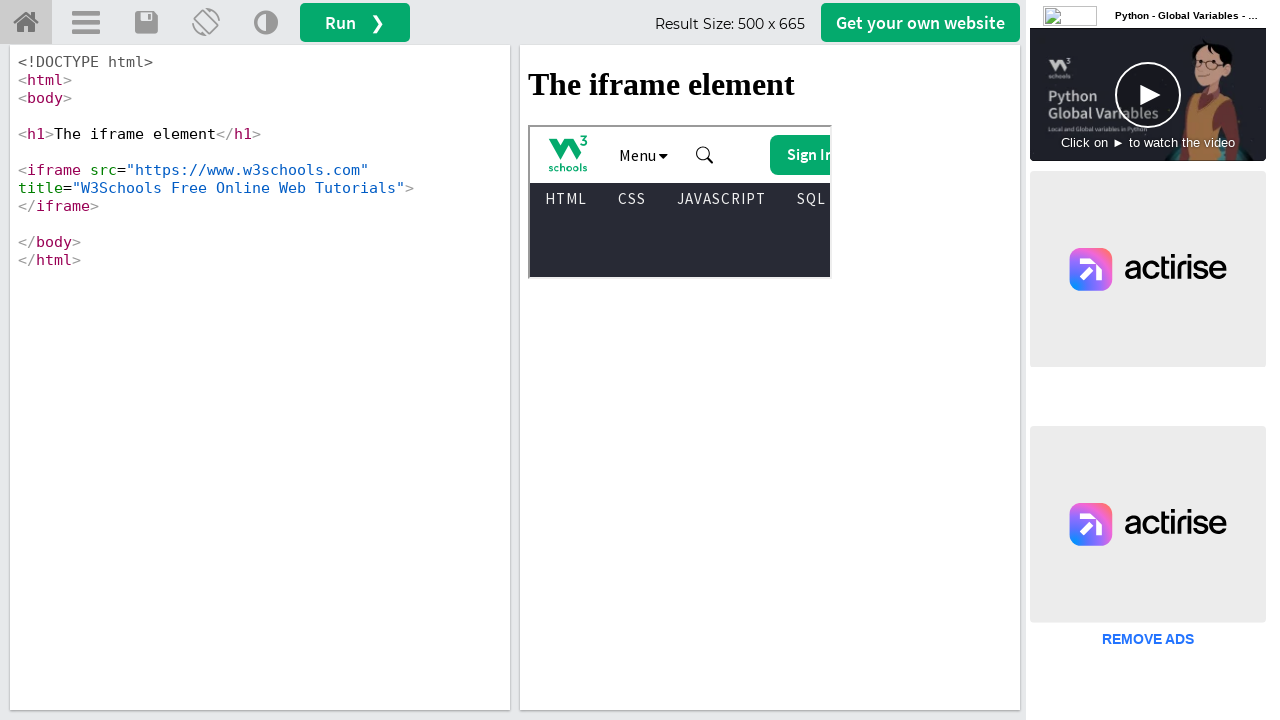

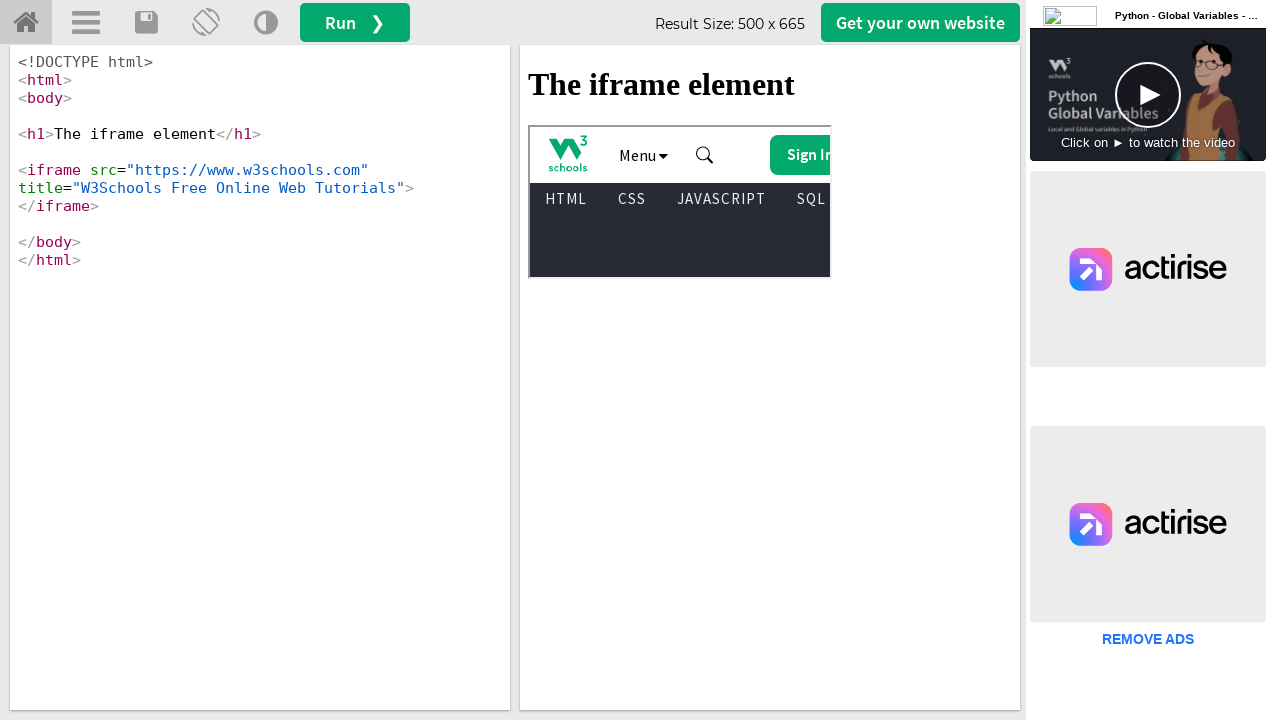